Tests TodoMVC functionality by adding two tasks, marking one as complete, and filtering to view only completed tasks.

Starting URL: https://demo.playwright.dev/todomvc/#/

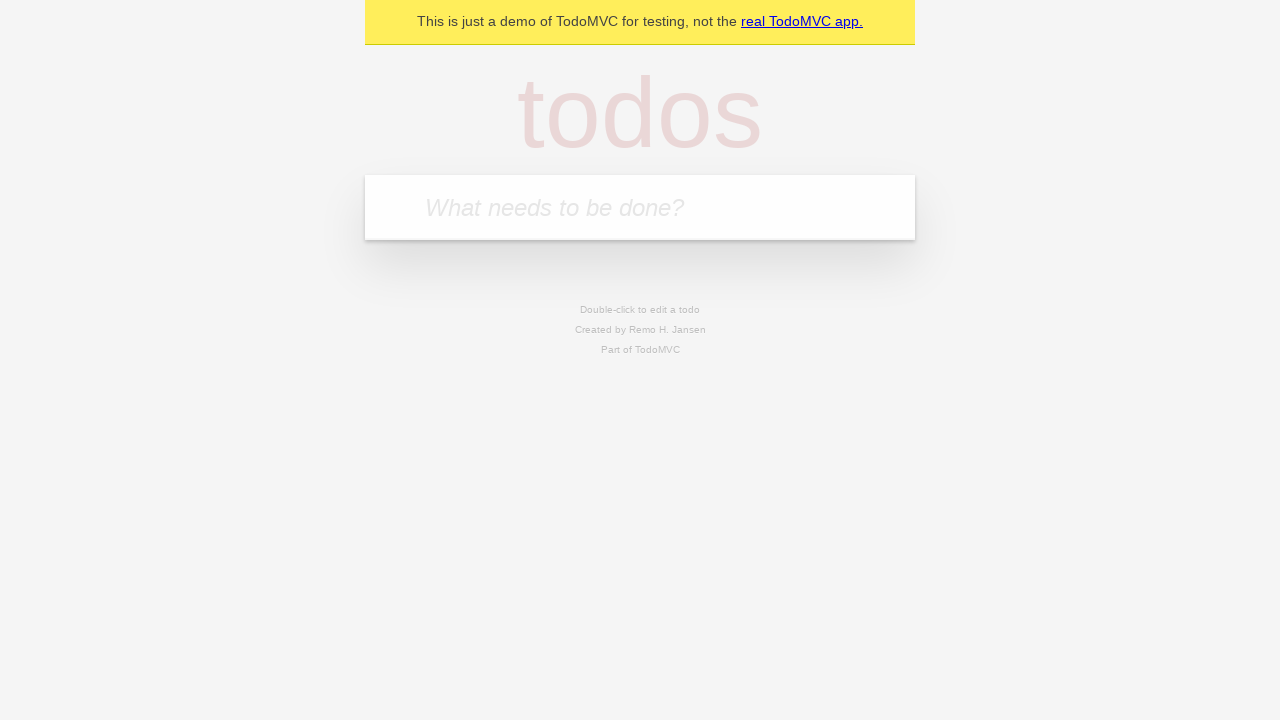

Clicked on the todo input textbox at (640, 207) on internal:role=textbox[name="What needs to be done?"i]
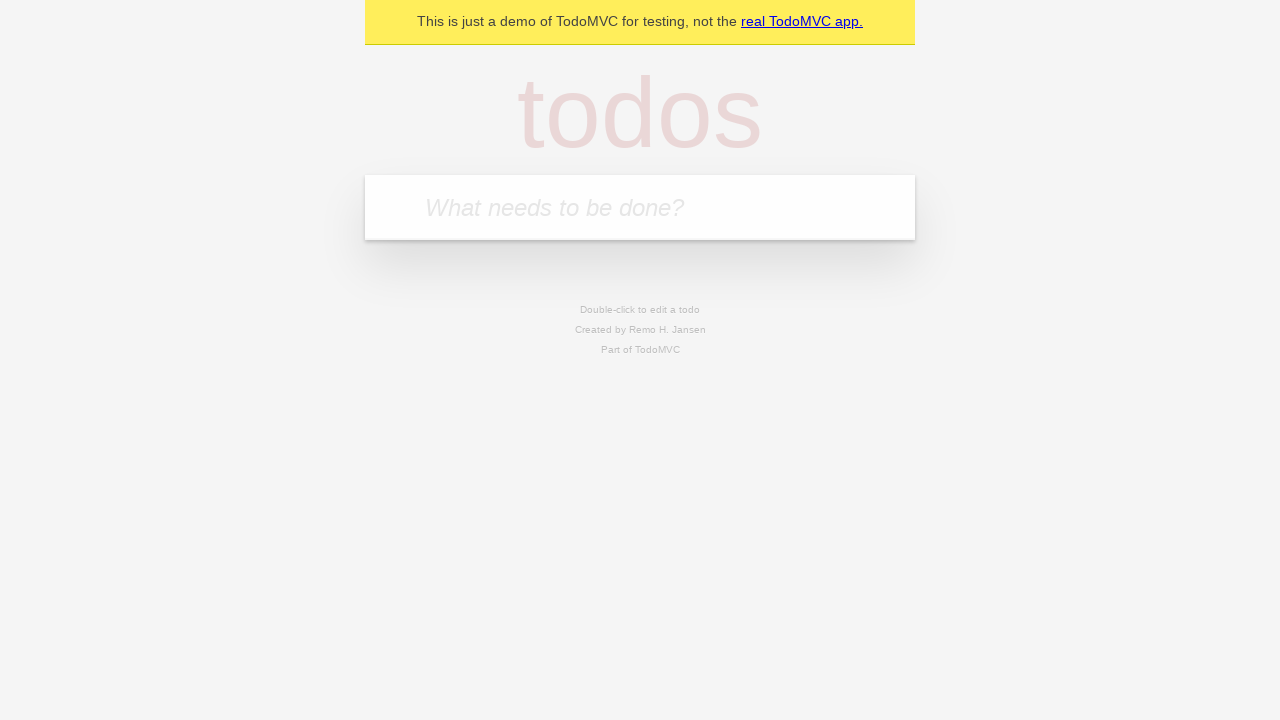

Filled in first task 'task1' on internal:role=textbox[name="What needs to be done?"i]
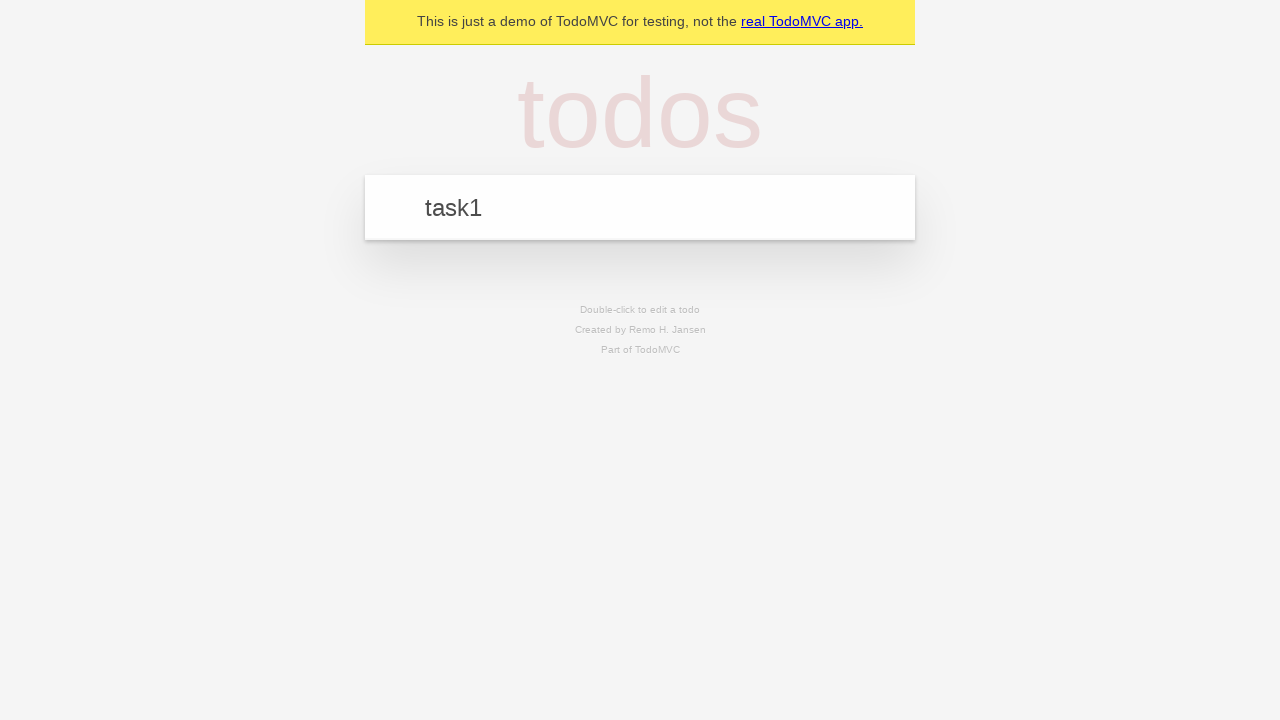

Pressed Enter to add the first task on internal:role=textbox[name="What needs to be done?"i]
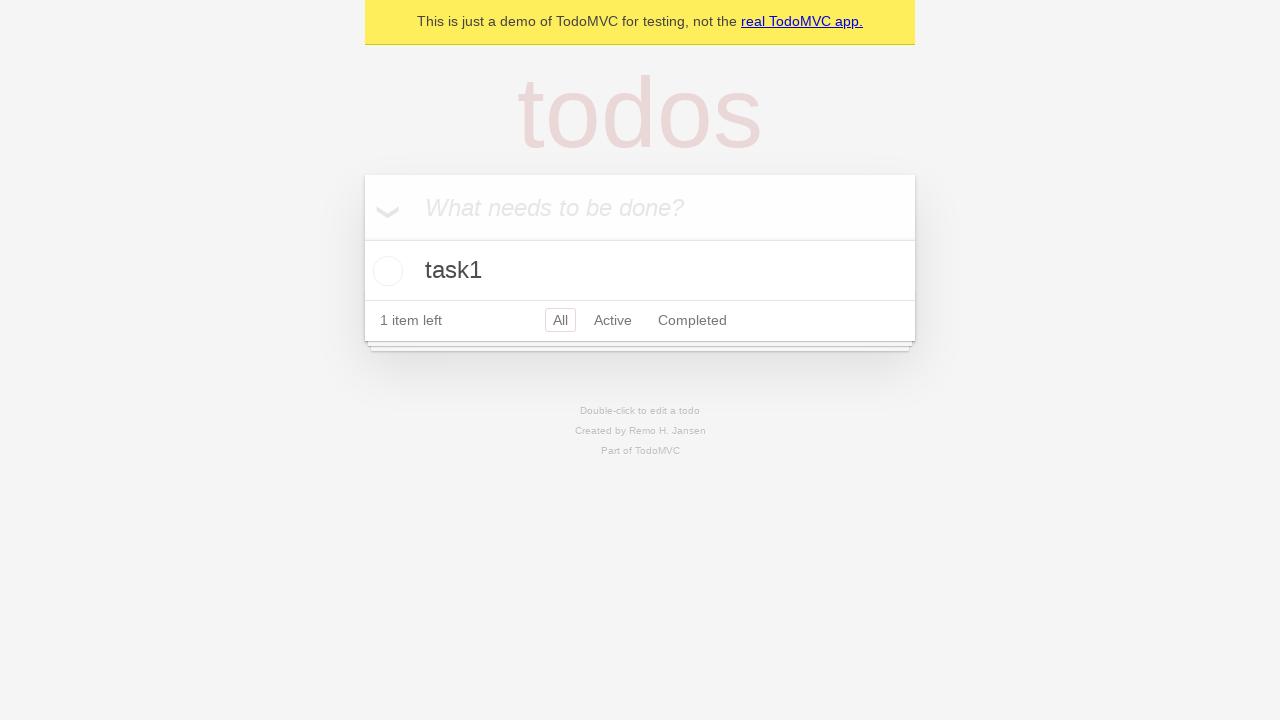

Filled in second task 'task2' on internal:role=textbox[name="What needs to be done?"i]
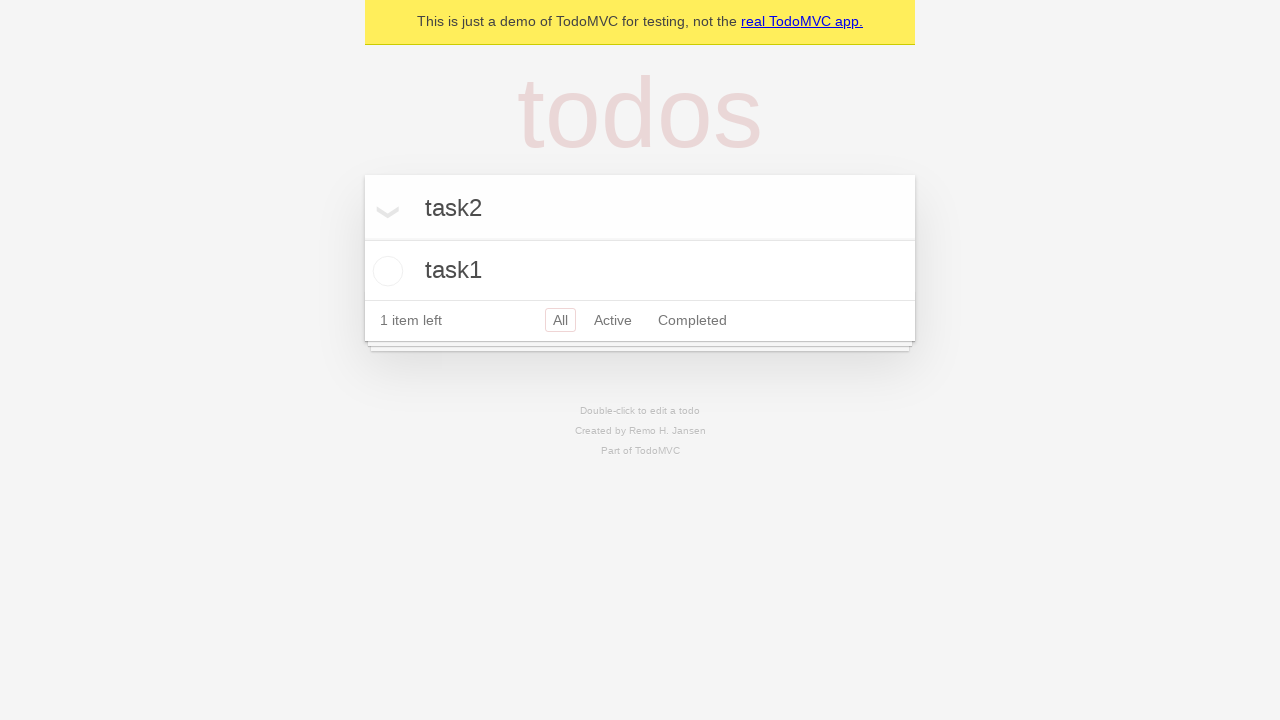

Pressed Enter to add the second task on internal:role=textbox[name="What needs to be done?"i]
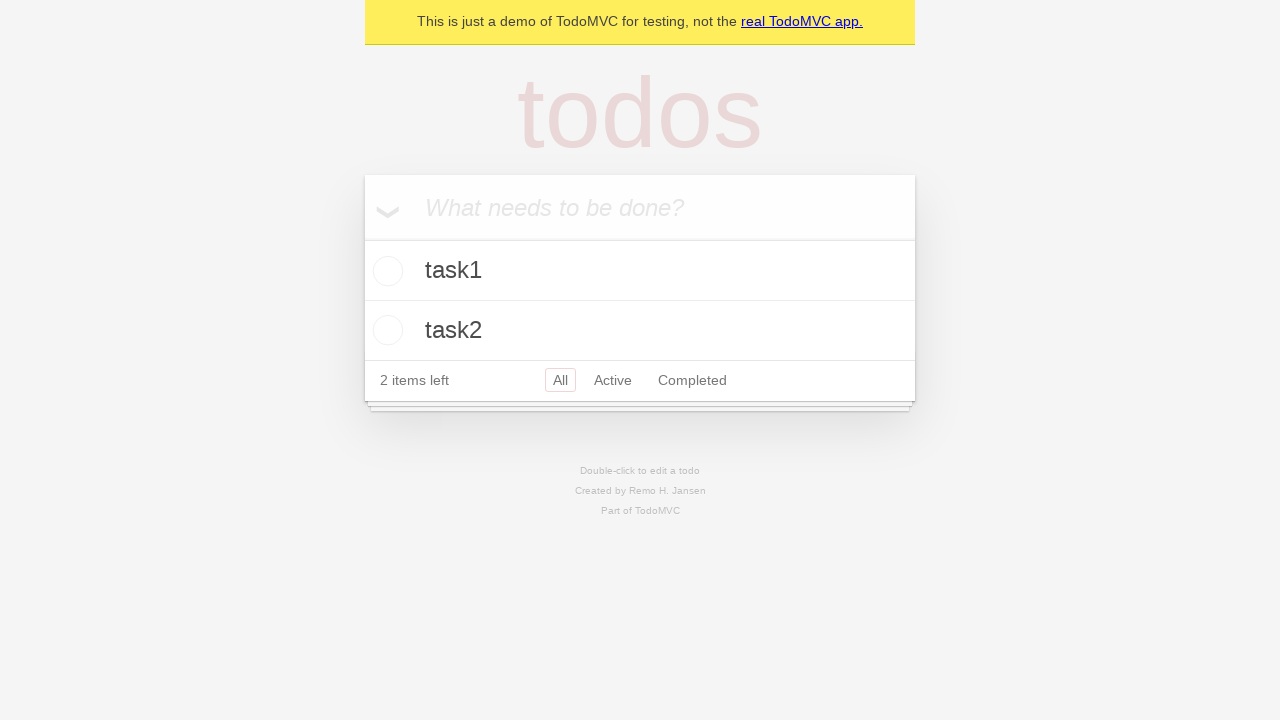

Marked task2 as completed by checking the toggle at (385, 330) on internal:role=listitem >> internal:has-text="task2"i >> internal:label="Toggle T
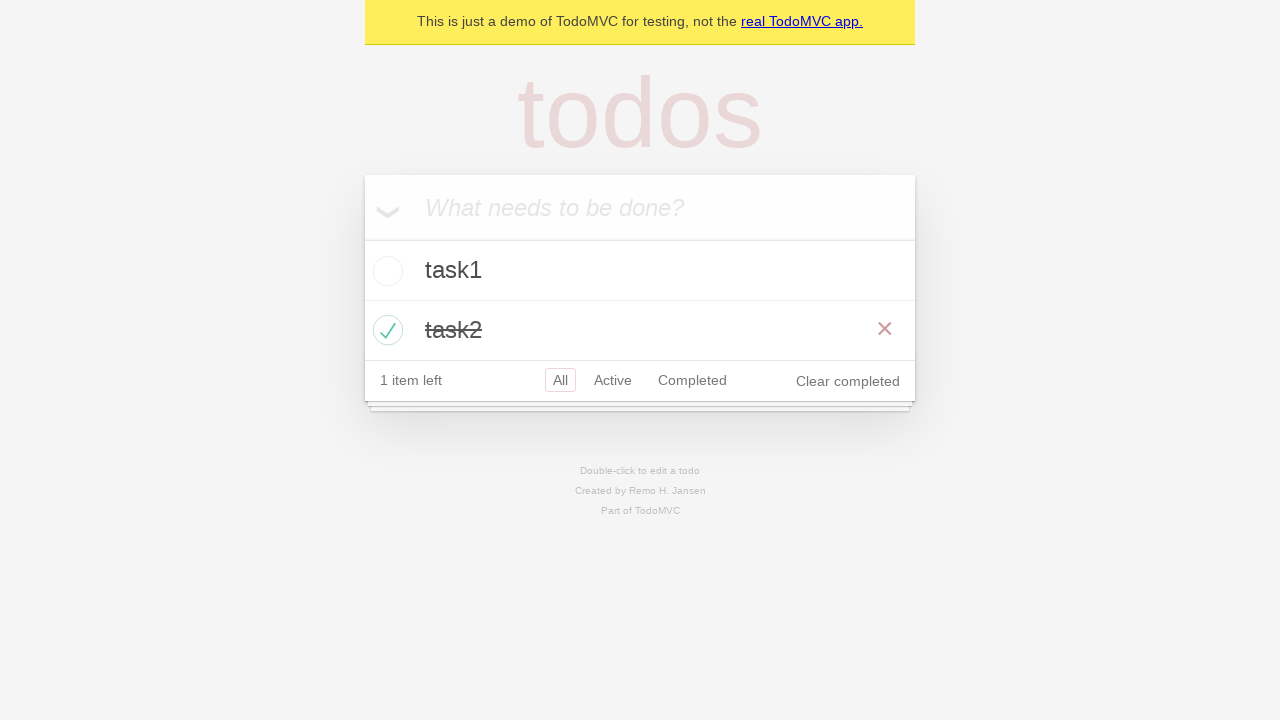

Clicked on Completed filter to view only completed tasks at (692, 380) on internal:role=link[name="Completed"i]
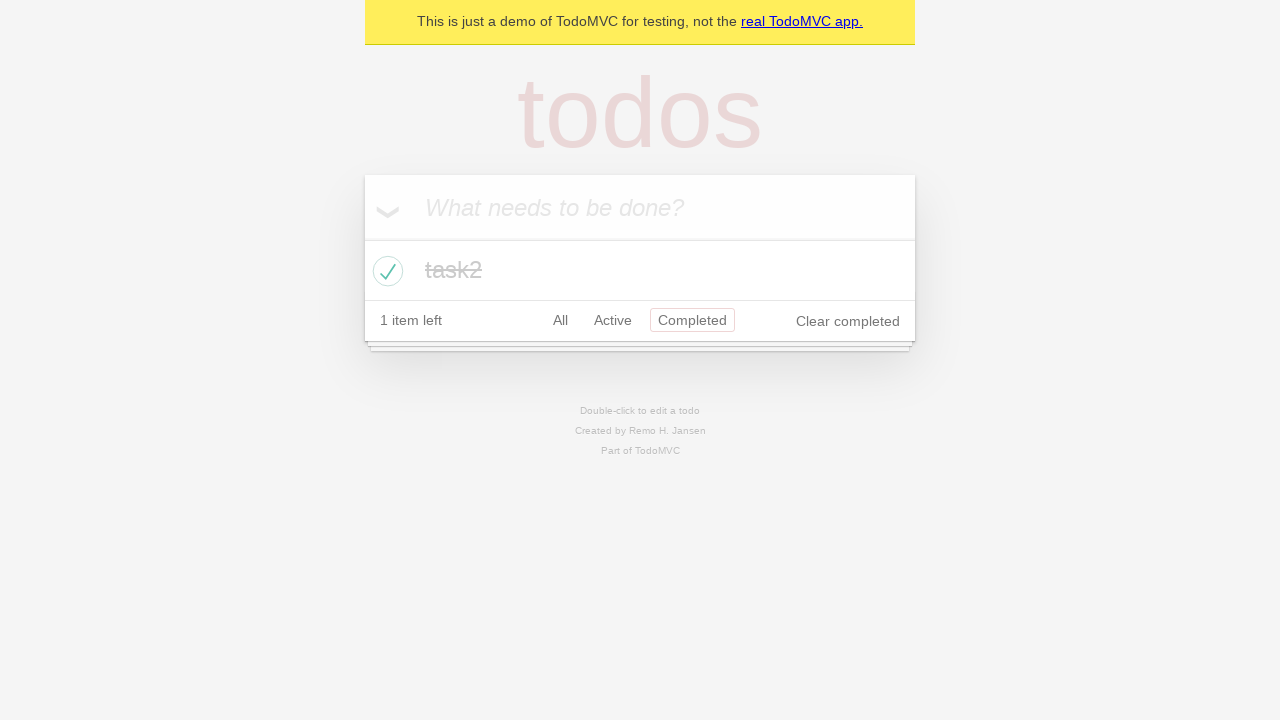

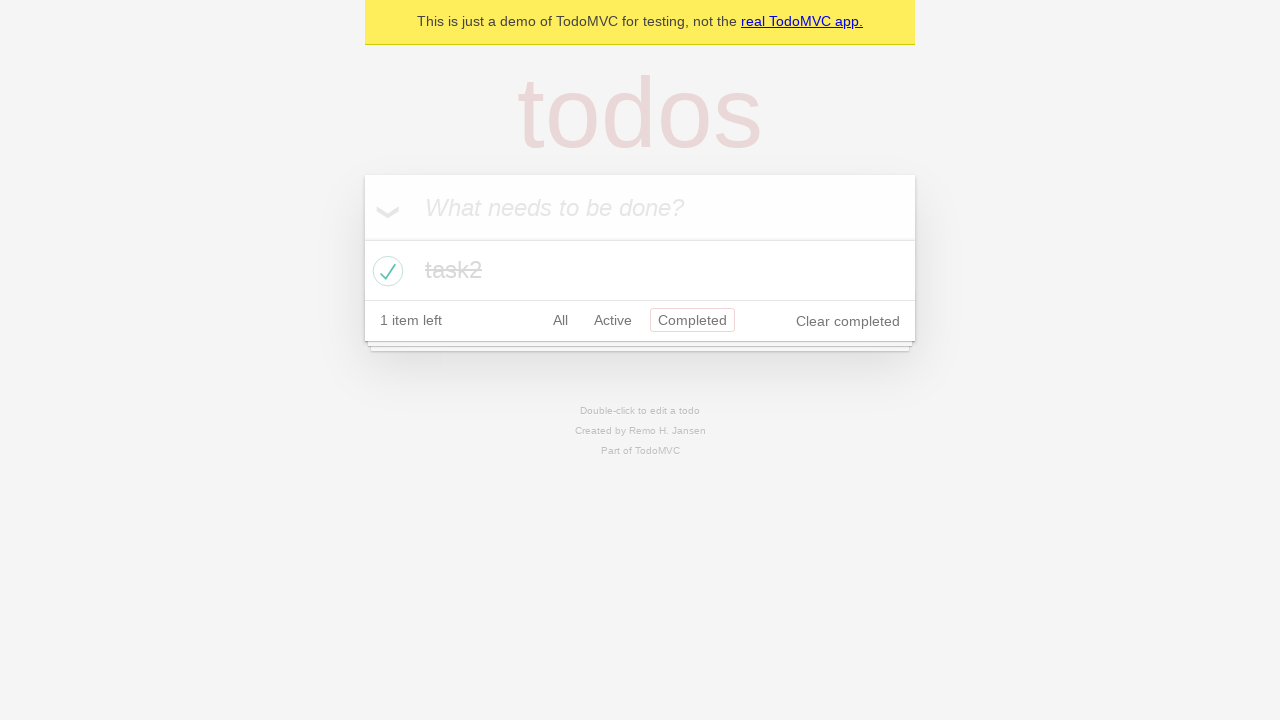